Tests handling of JavaScript prompt alerts by clicking a button to trigger a prompt, entering text, and accepting it

Starting URL: https://demoqa.com/alerts

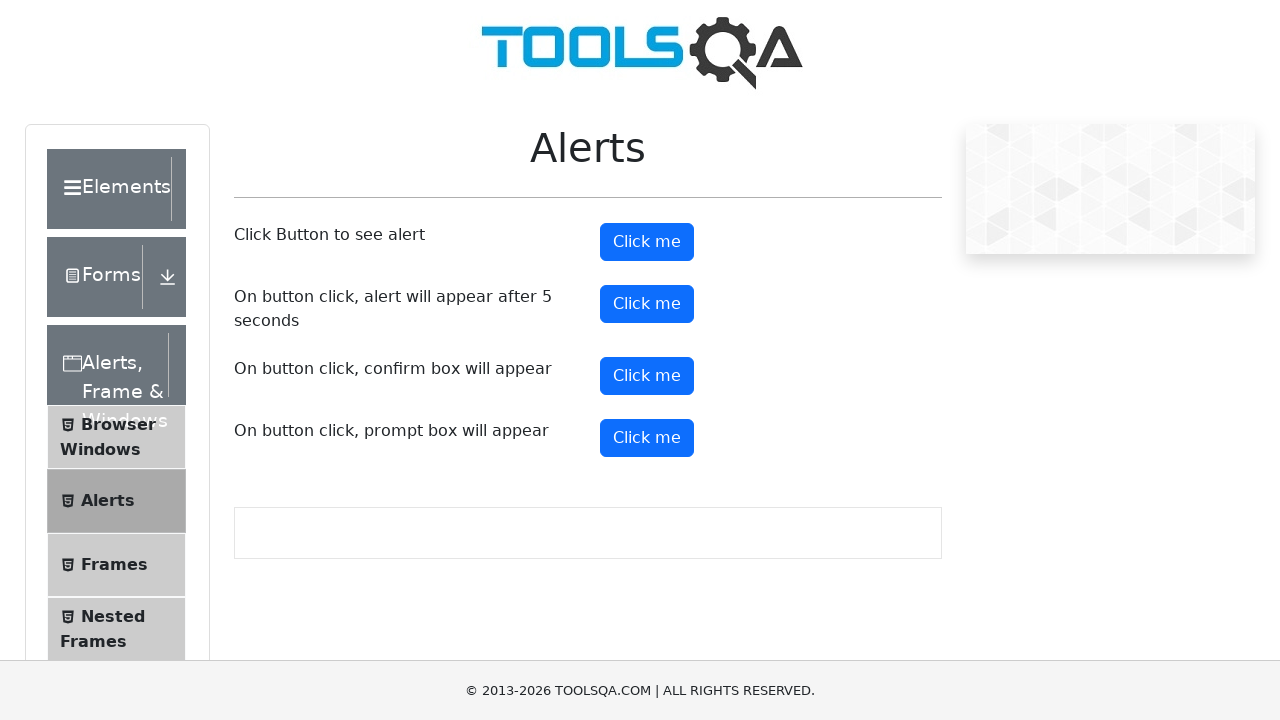

Clicked prompt button to trigger alert at (647, 438) on #promtButton
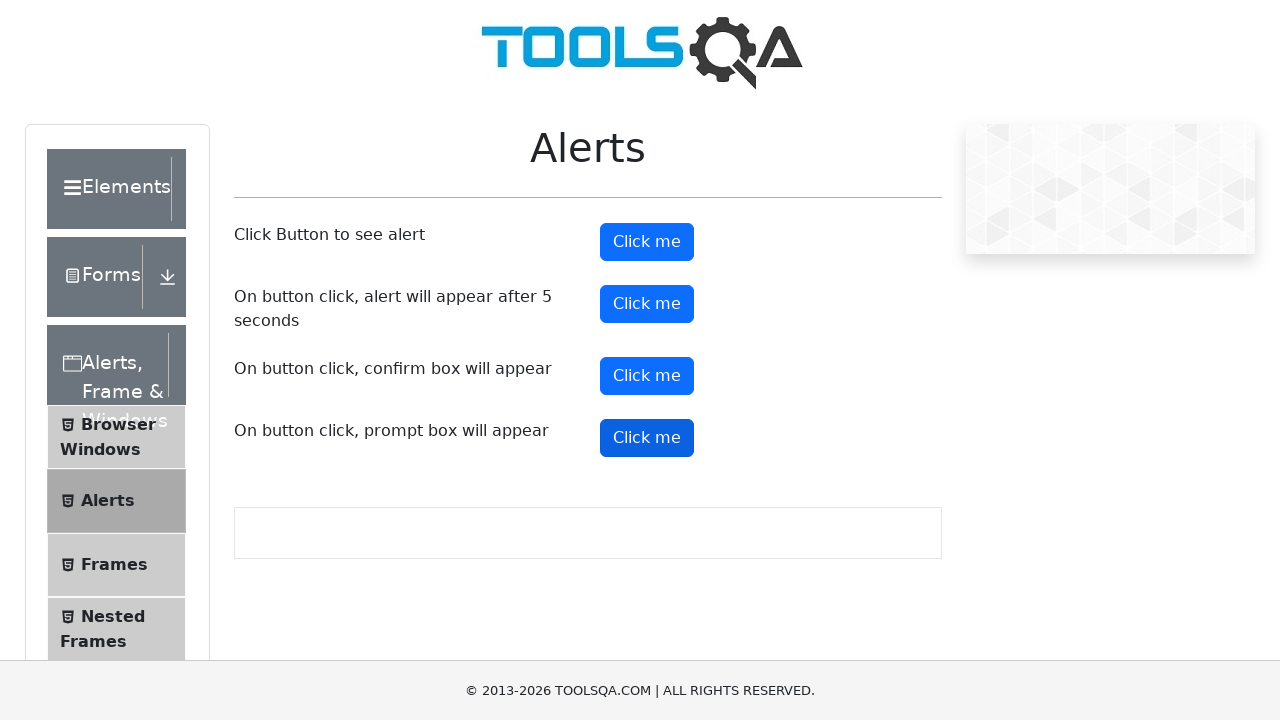

Set up dialog handler to accept prompt with text 'learn selenium'
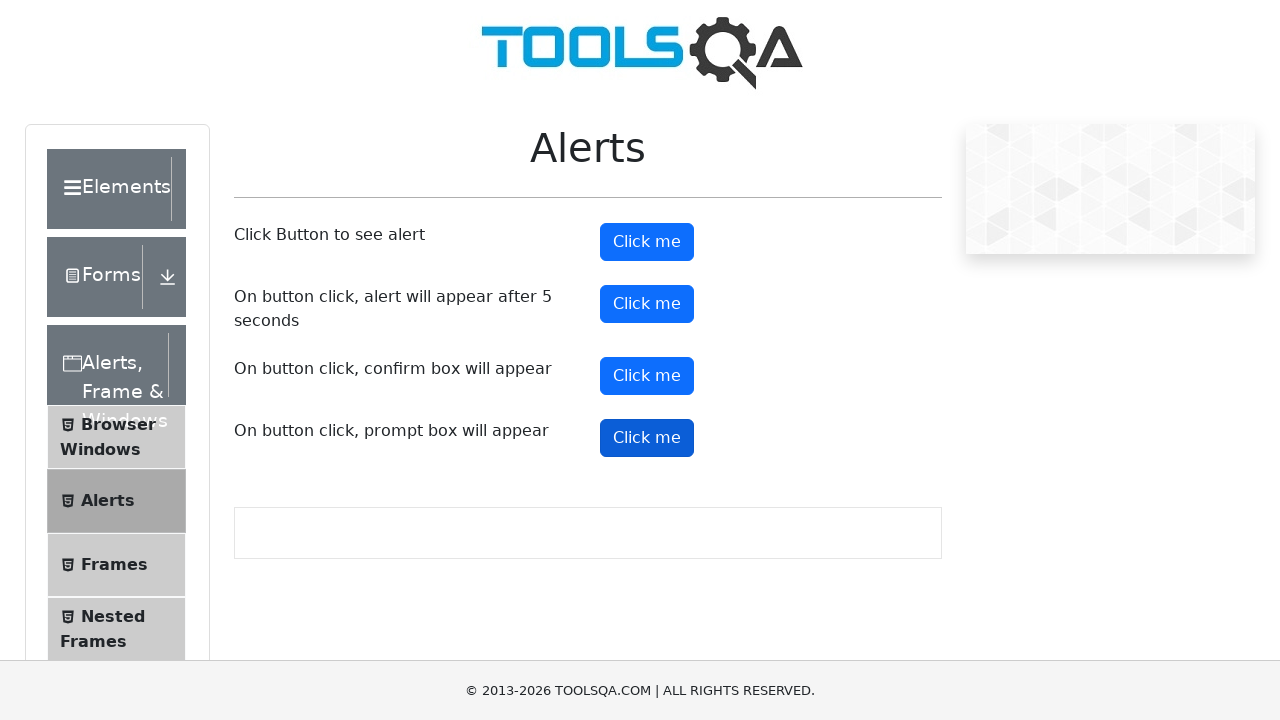

Clicked prompt button again to trigger dialog with handler active at (647, 438) on #promtButton
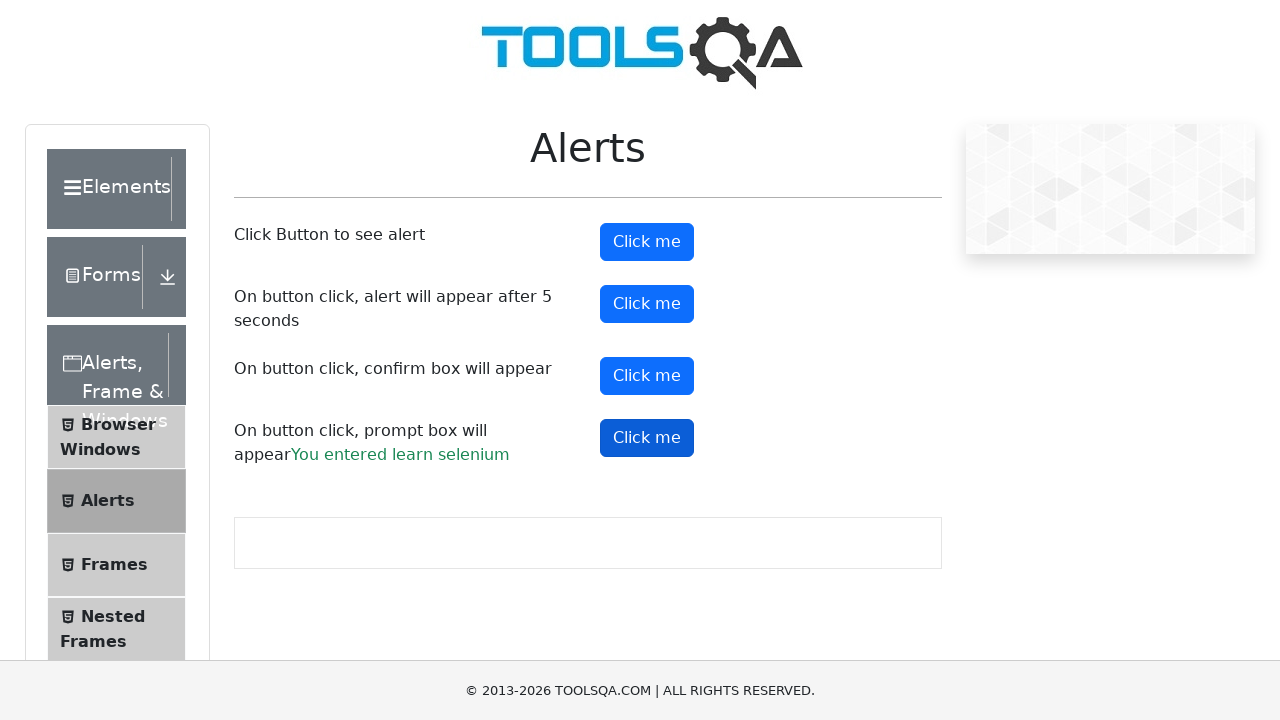

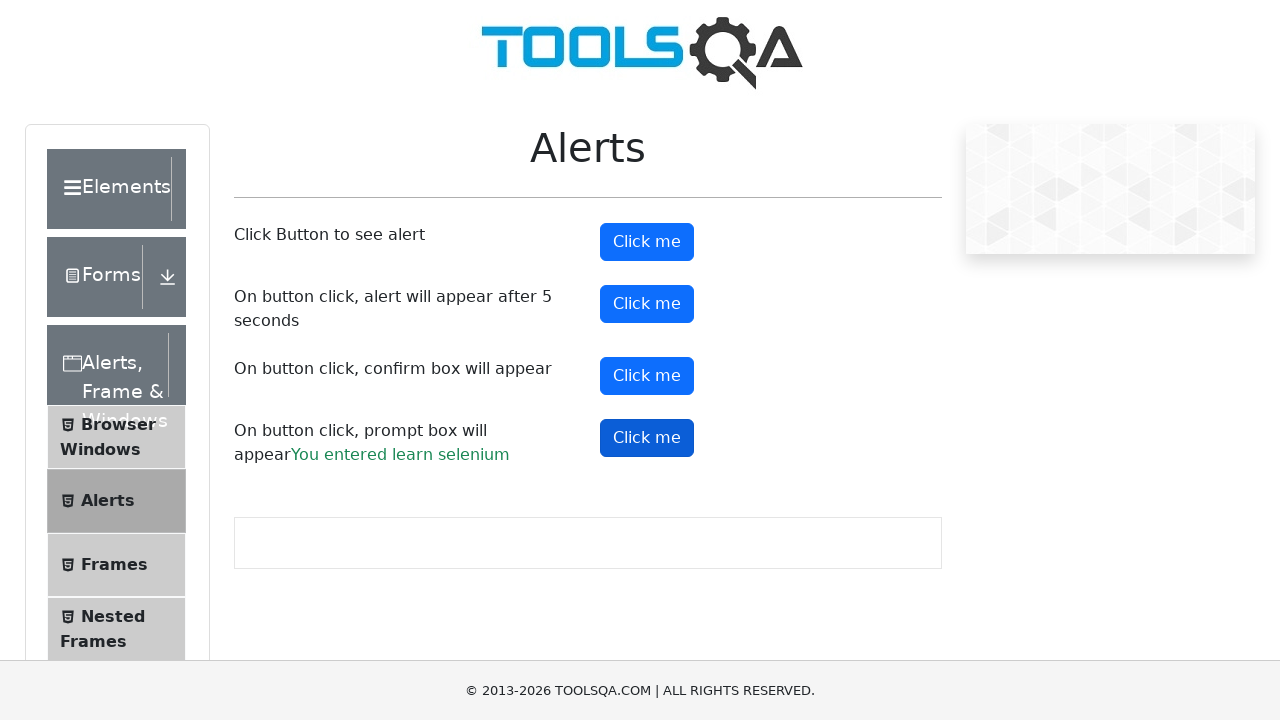